Tests invalid age validation by entering an age below the allowed range and verifying error message appears

Starting URL: https://nlhsueh.github.io/iecs-gym/

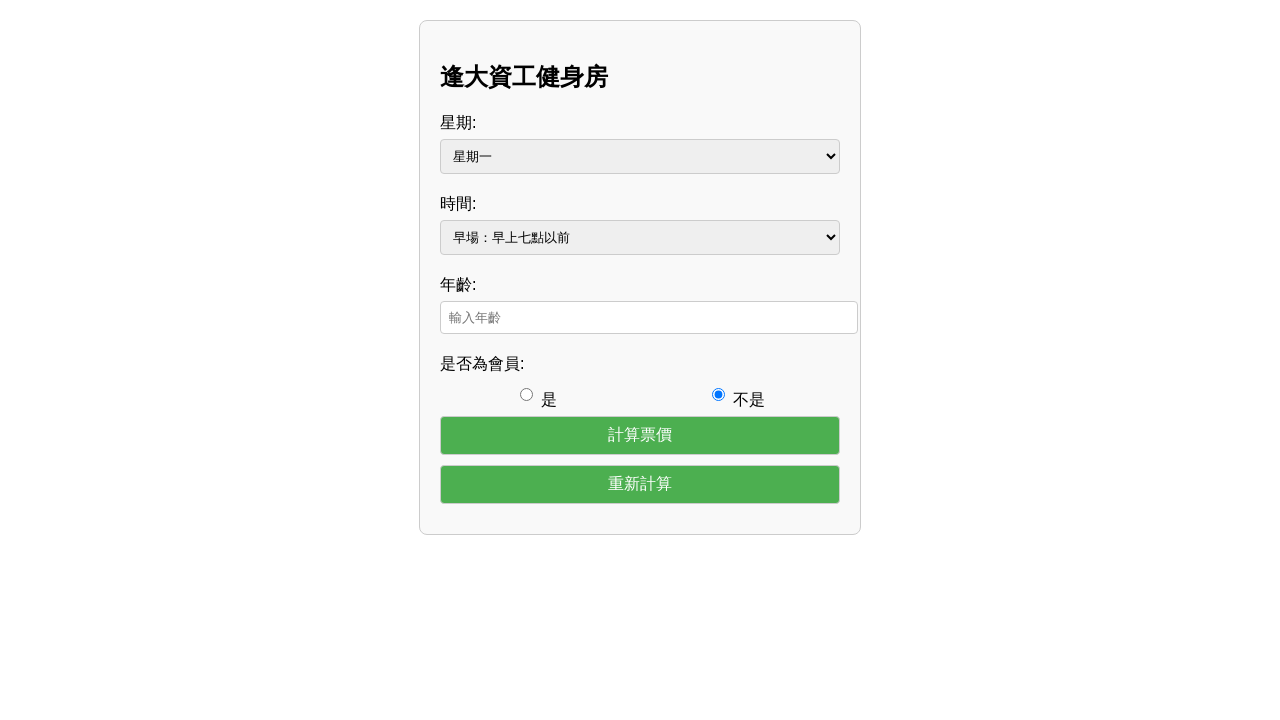

Filled age field with '2' (below allowed range) on #age
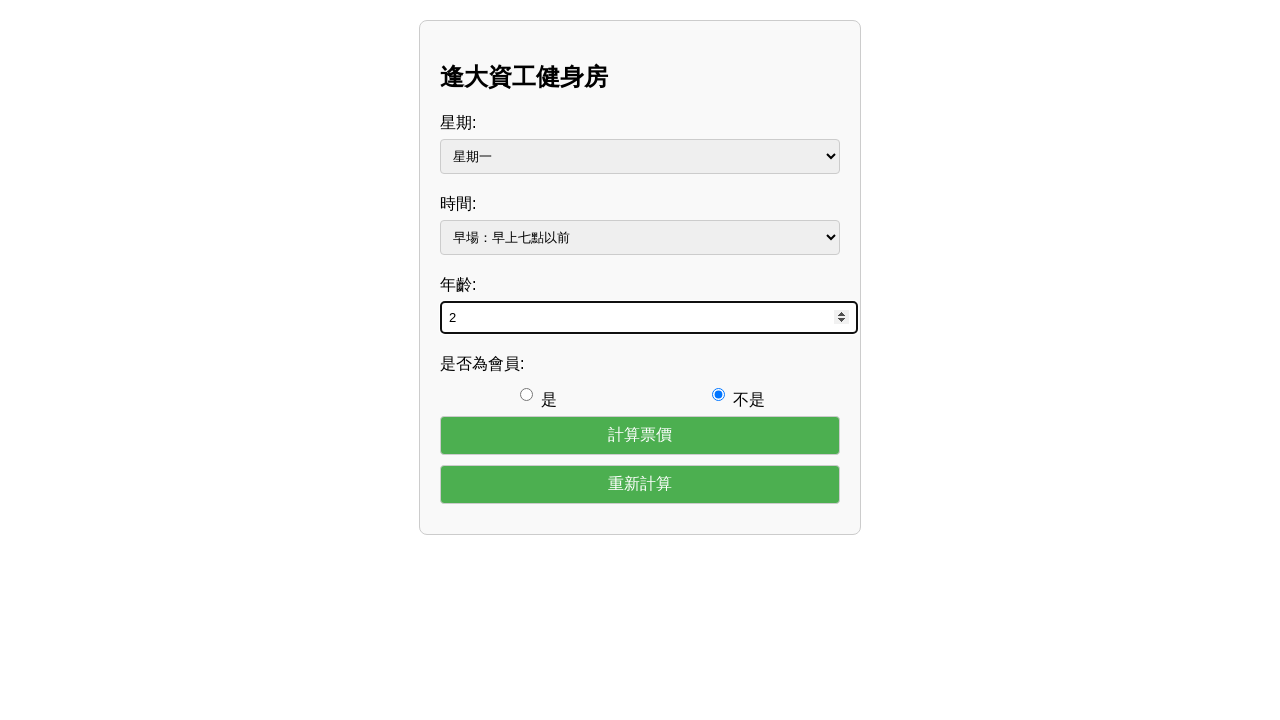

Clicked calculate button to trigger validation at (640, 435) on #calculate
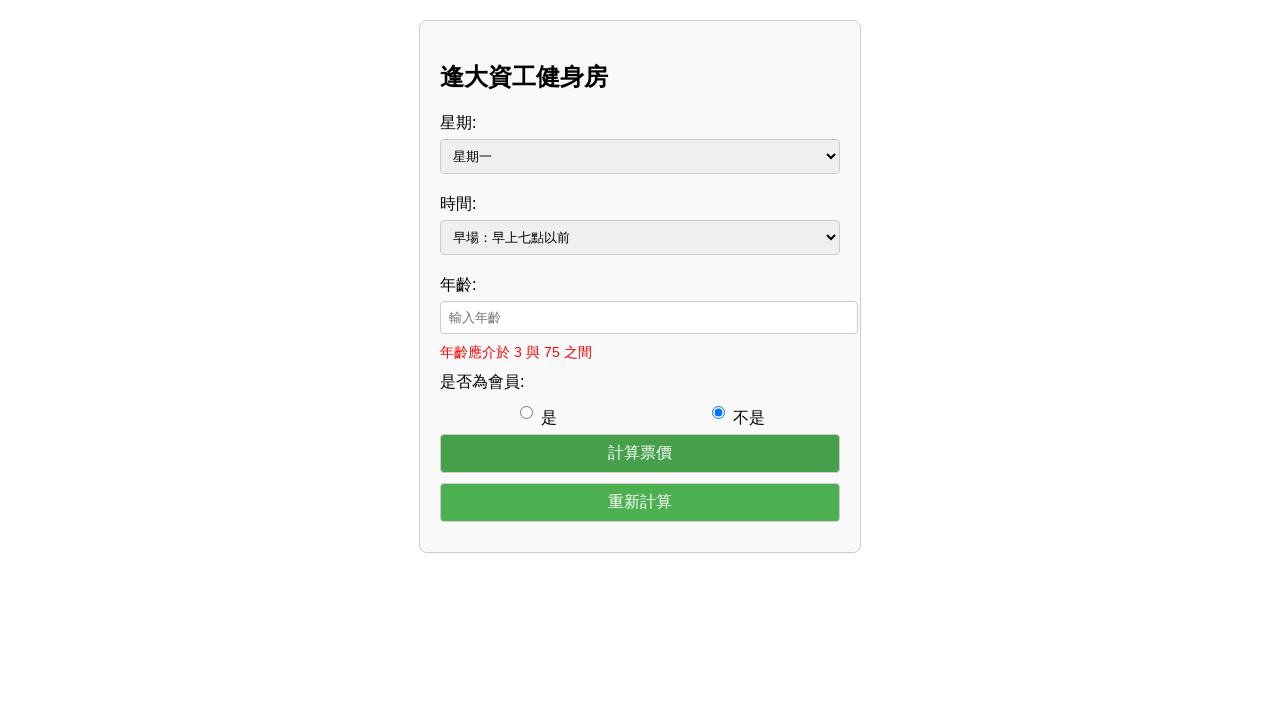

Invalid age error message appeared on screen
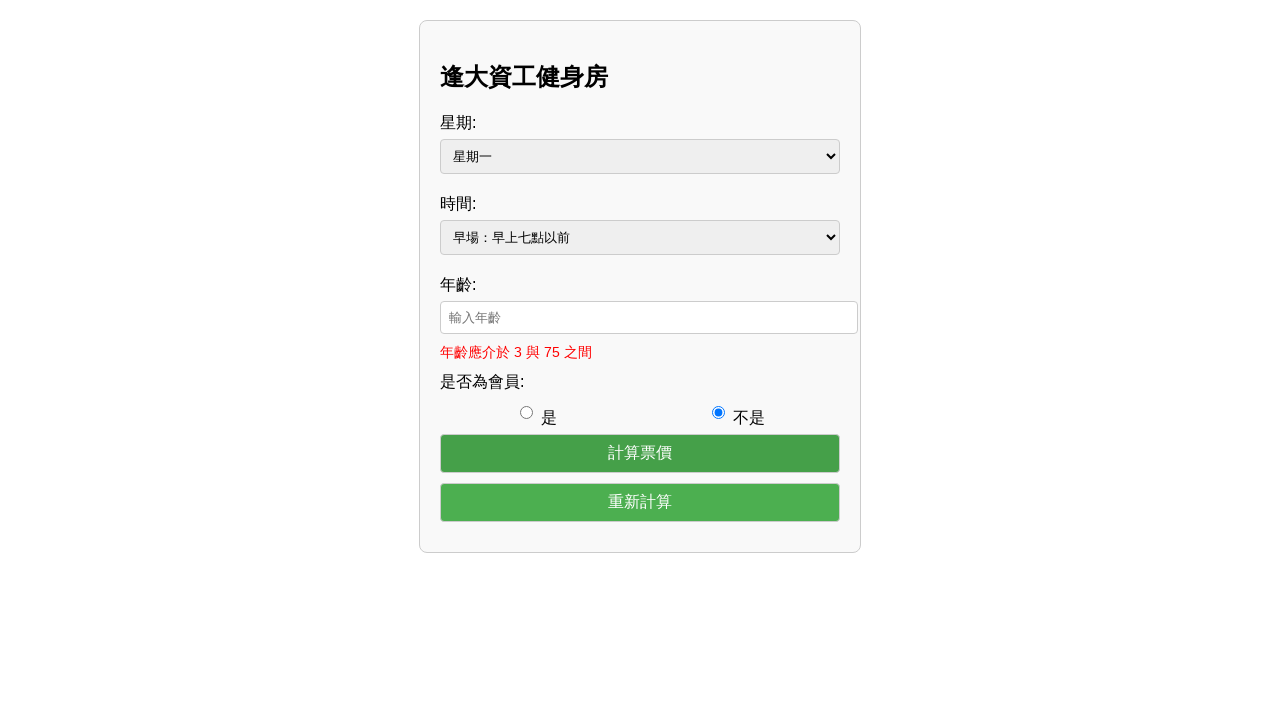

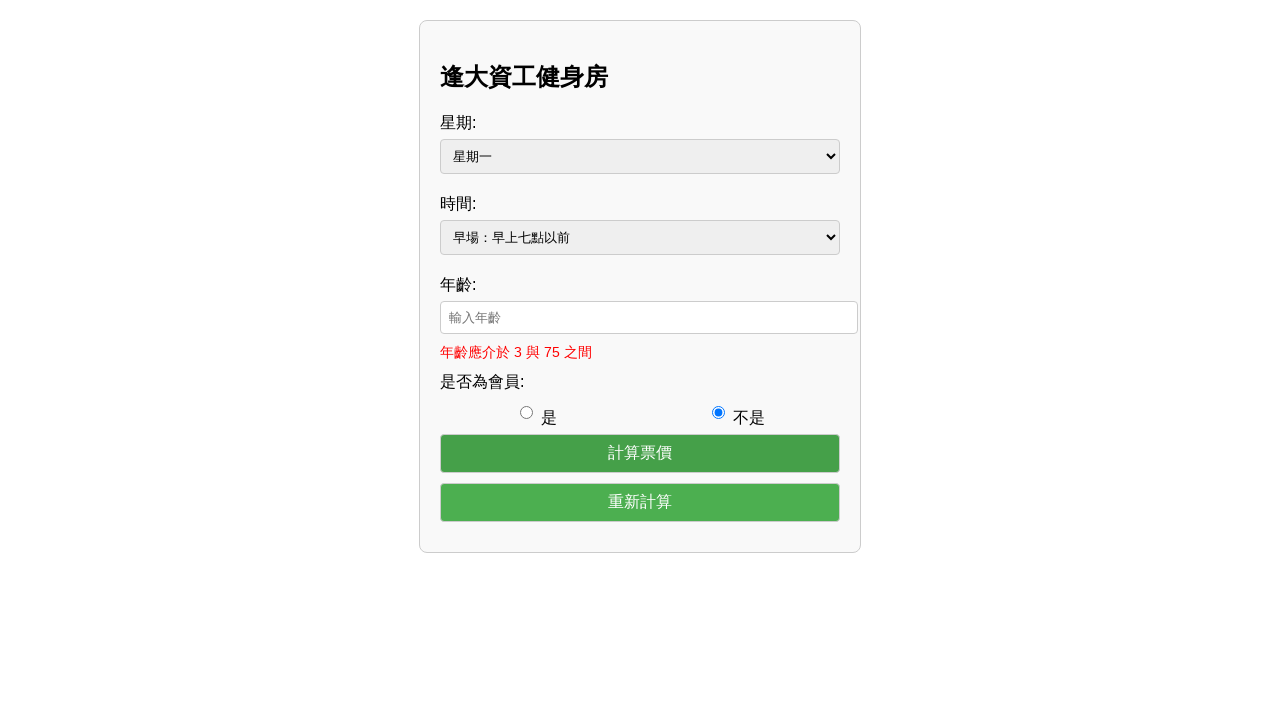